Tests slider functionality by dragging the slider element to the middle position

Starting URL: https://popageorgianvictor.github.io/PUBLISHED-WEBPAGES/sliders

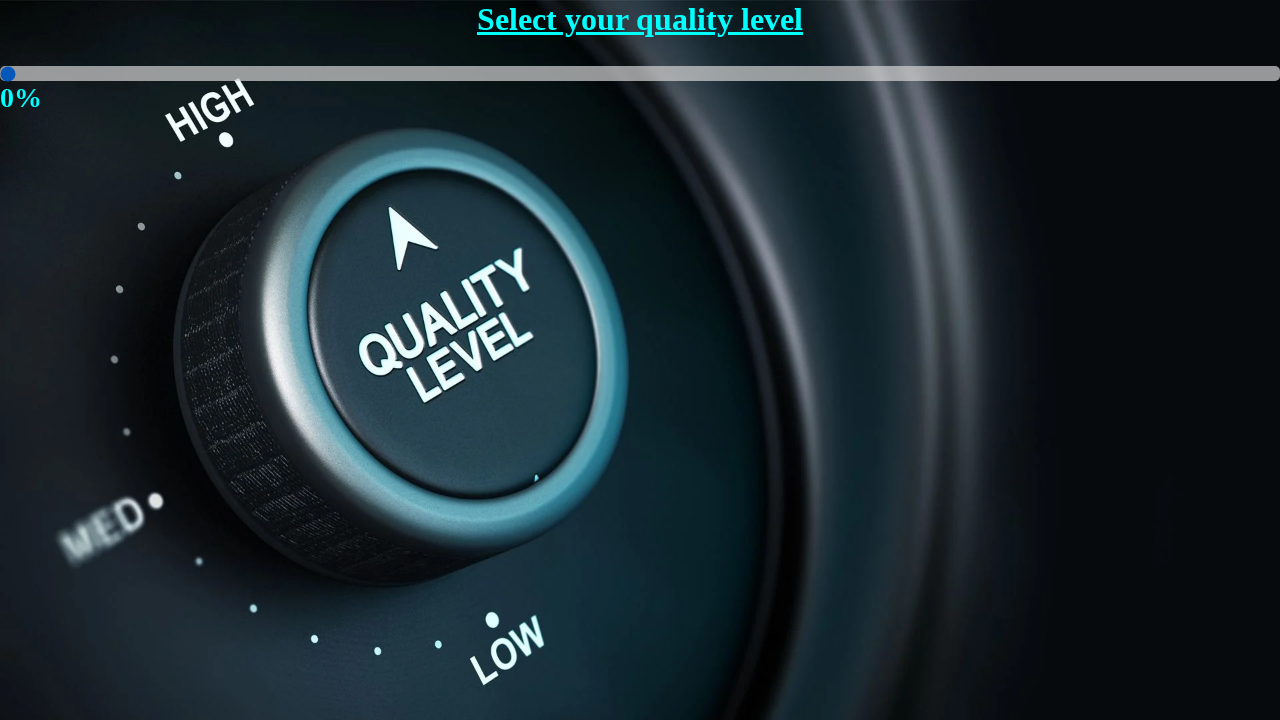

Located slider element with ID 'myRange'
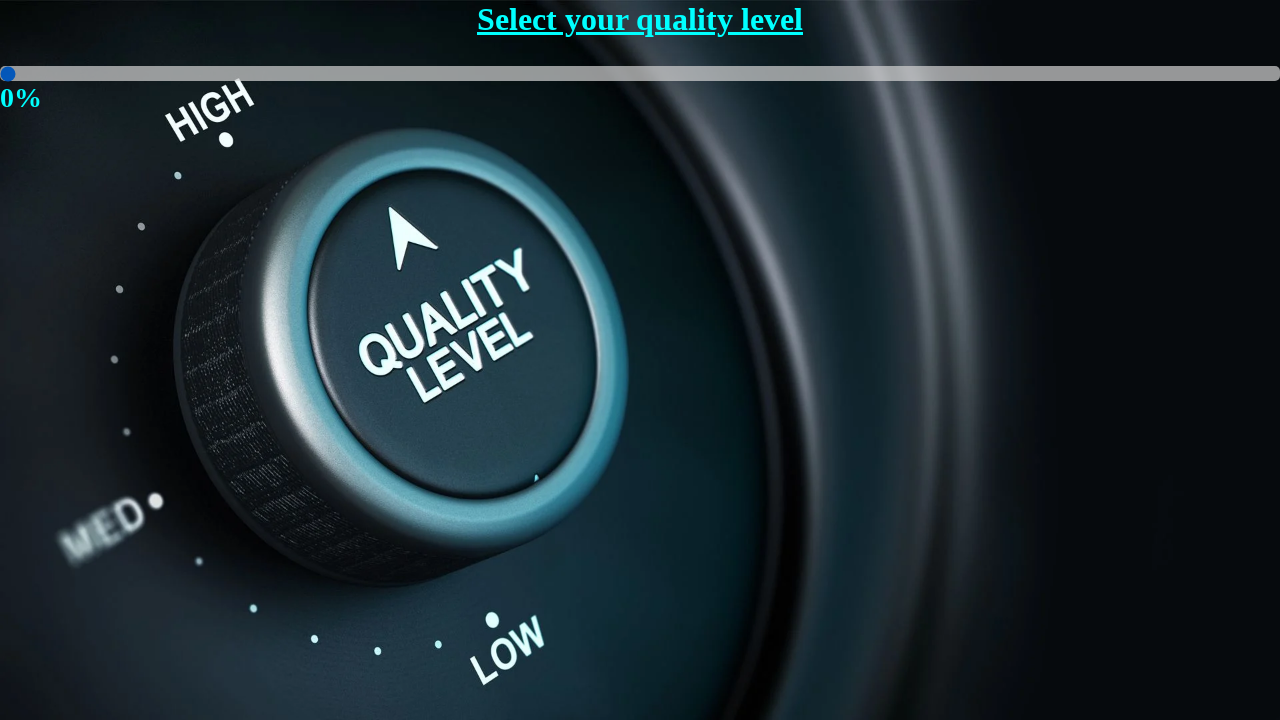

Retrieved bounding box dimensions of slider
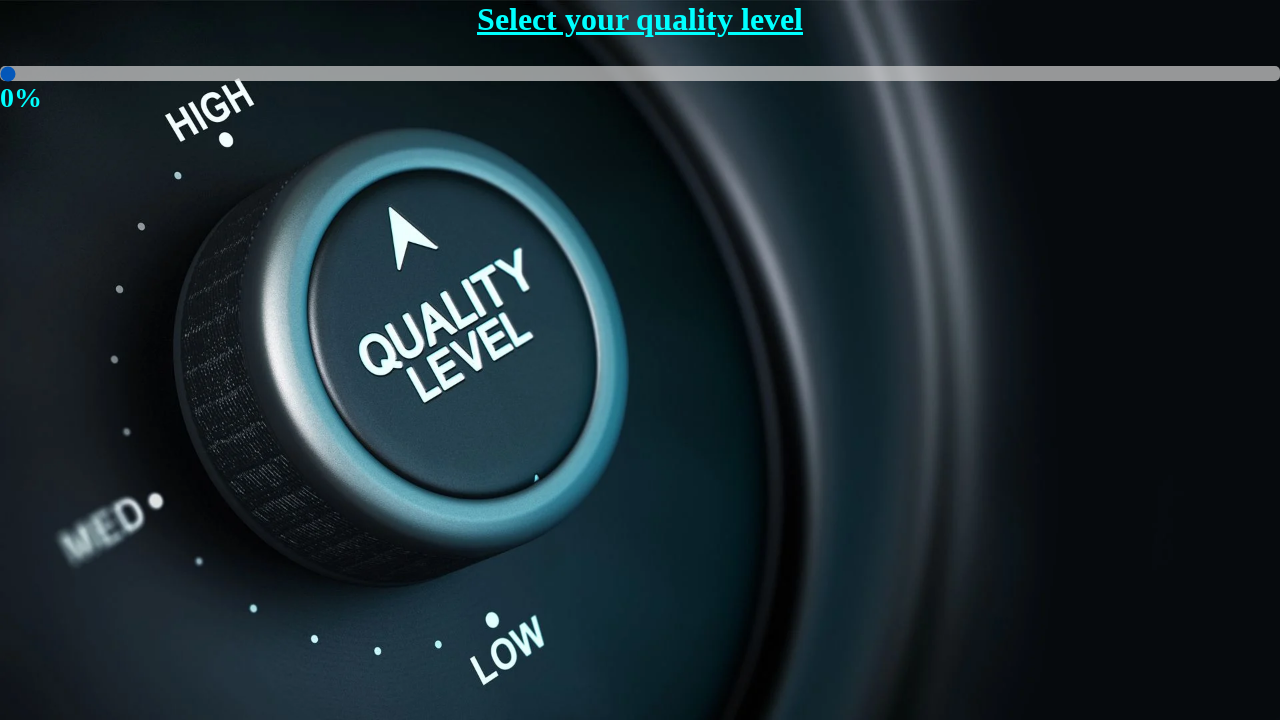

Extracted slider width: 1280 pixels
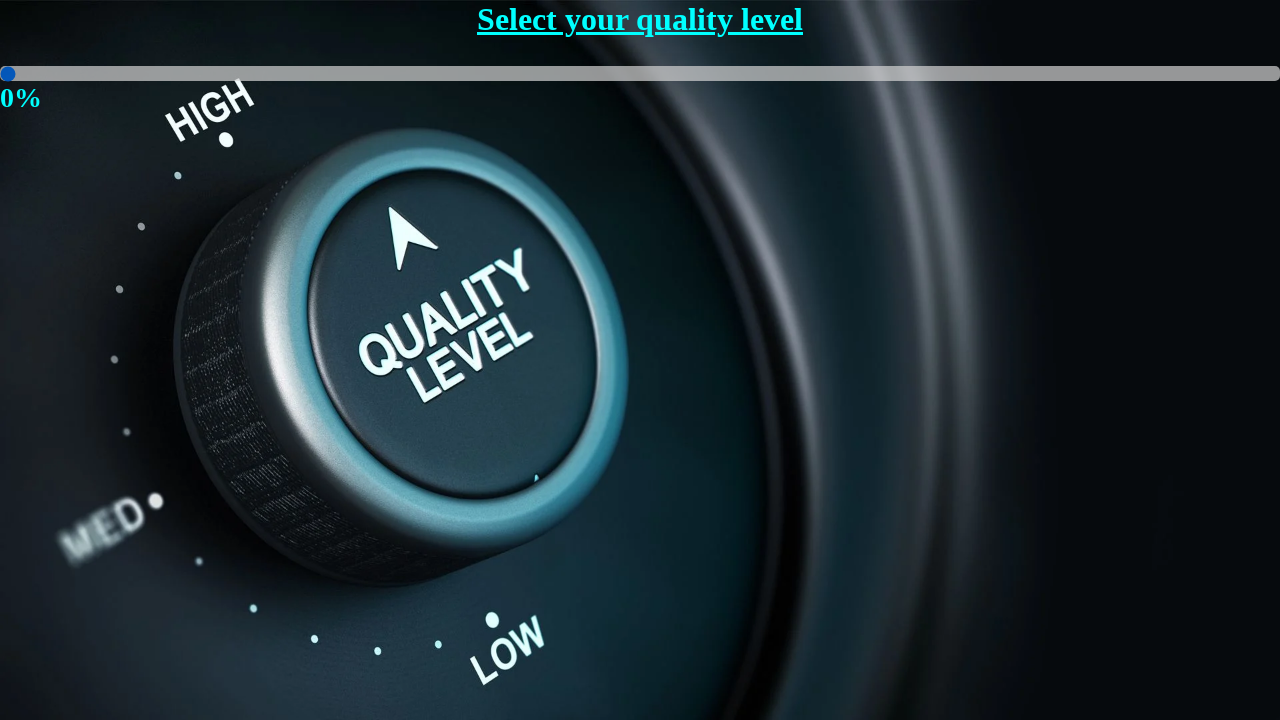

Dragged slider to middle position at (640, 66)
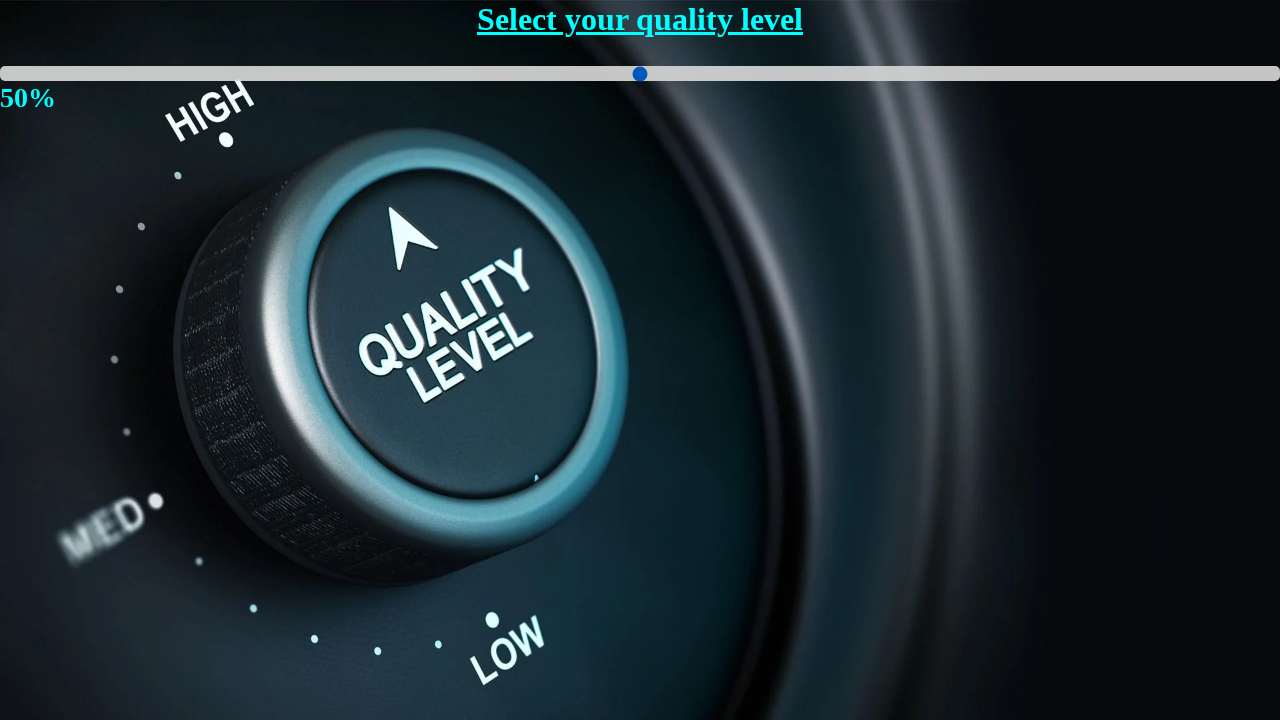

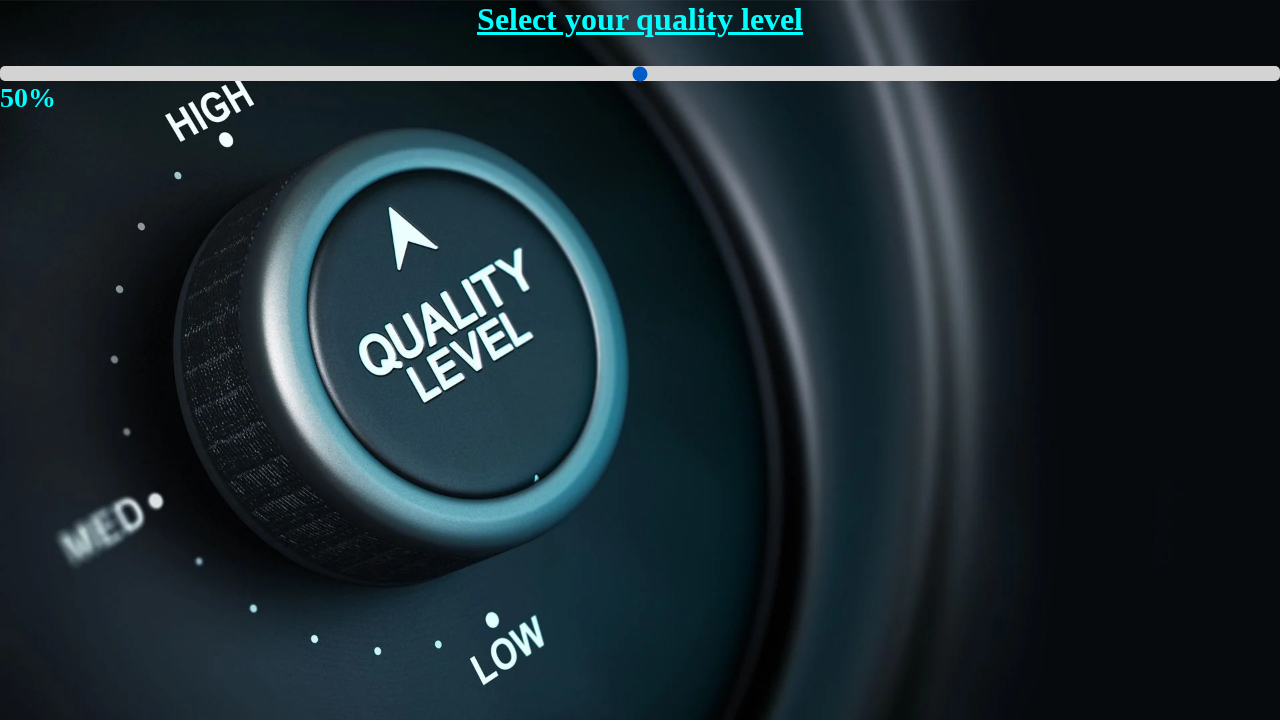